Tests drag and drop functionality using the dragTo method to move fruit items between left and right panels.

Starting URL: https://test-with-me-app.vercel.app/learning/web-elements/components/drag-n-drop

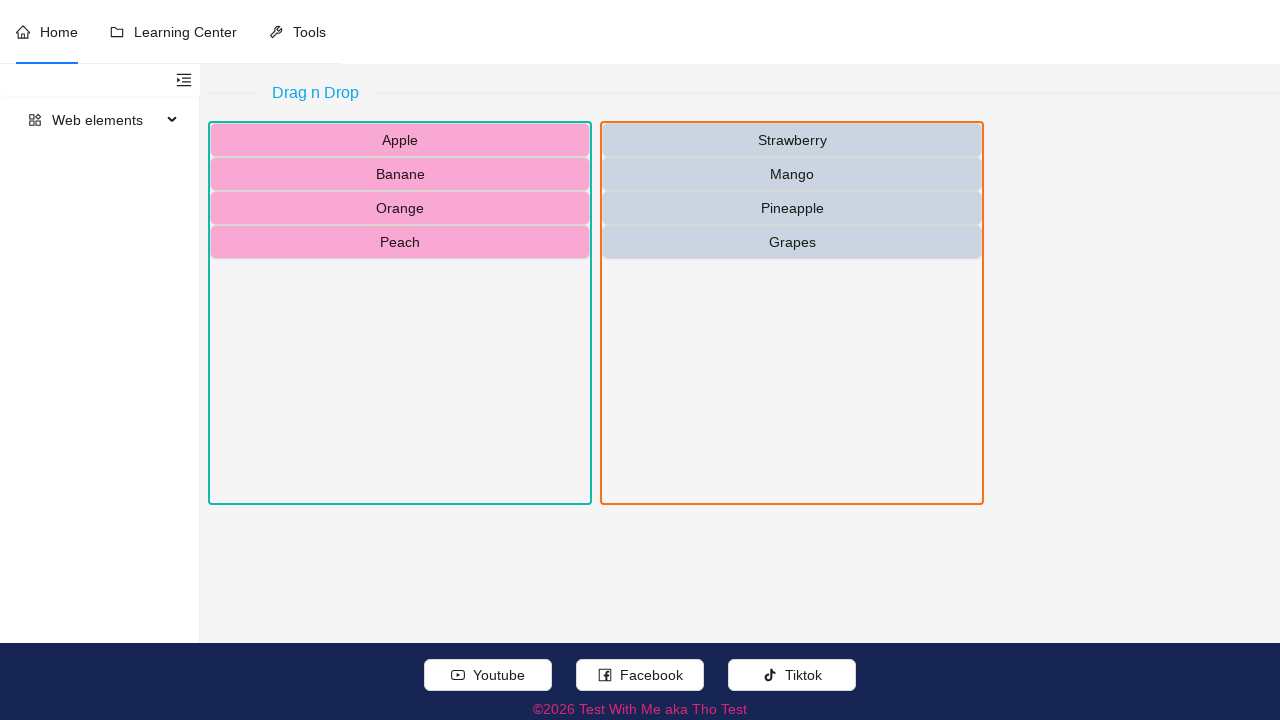

Drag and drop panels loaded and ready
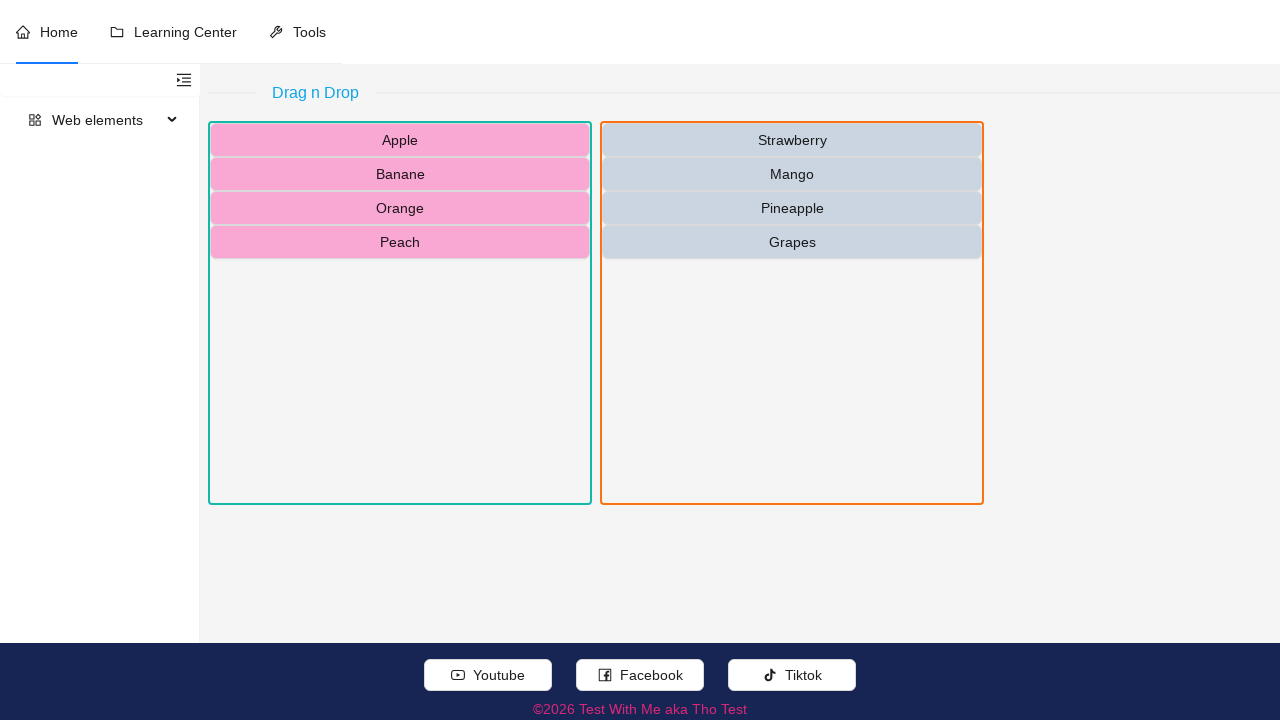

Dragged Apple from left panel to right panel at (792, 313)
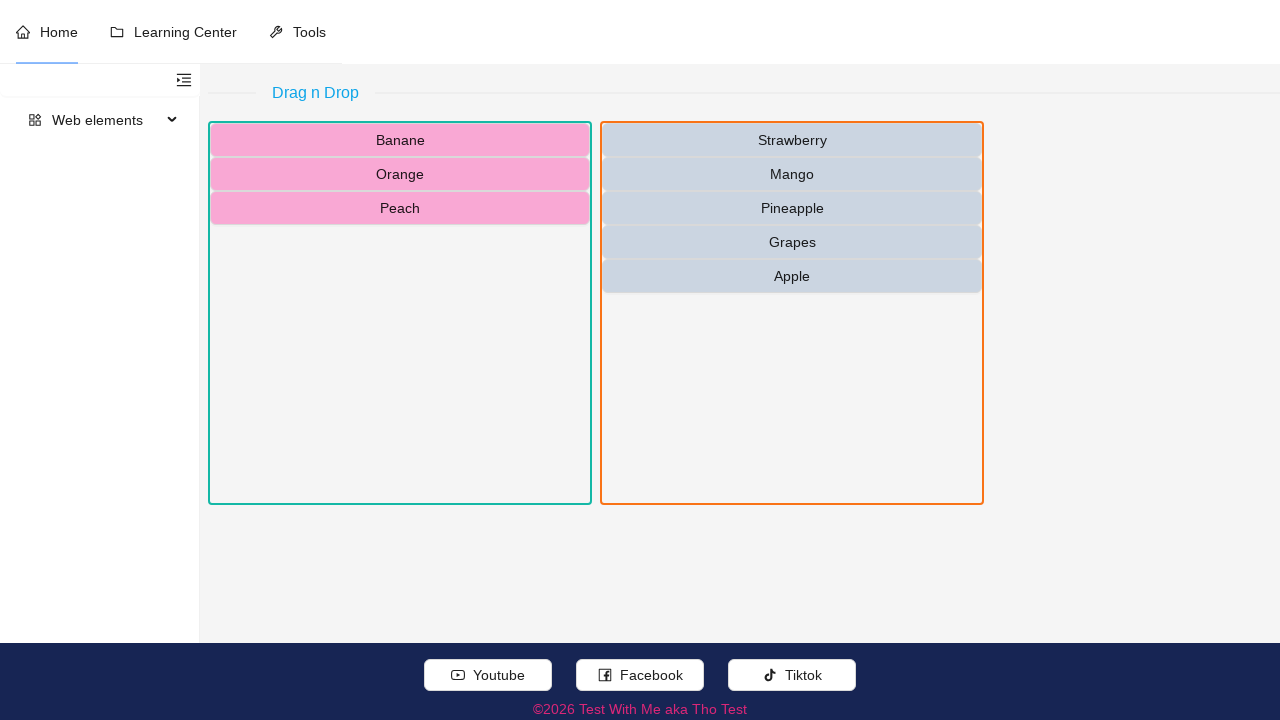

Dragged Banane from left panel to right panel at (792, 313)
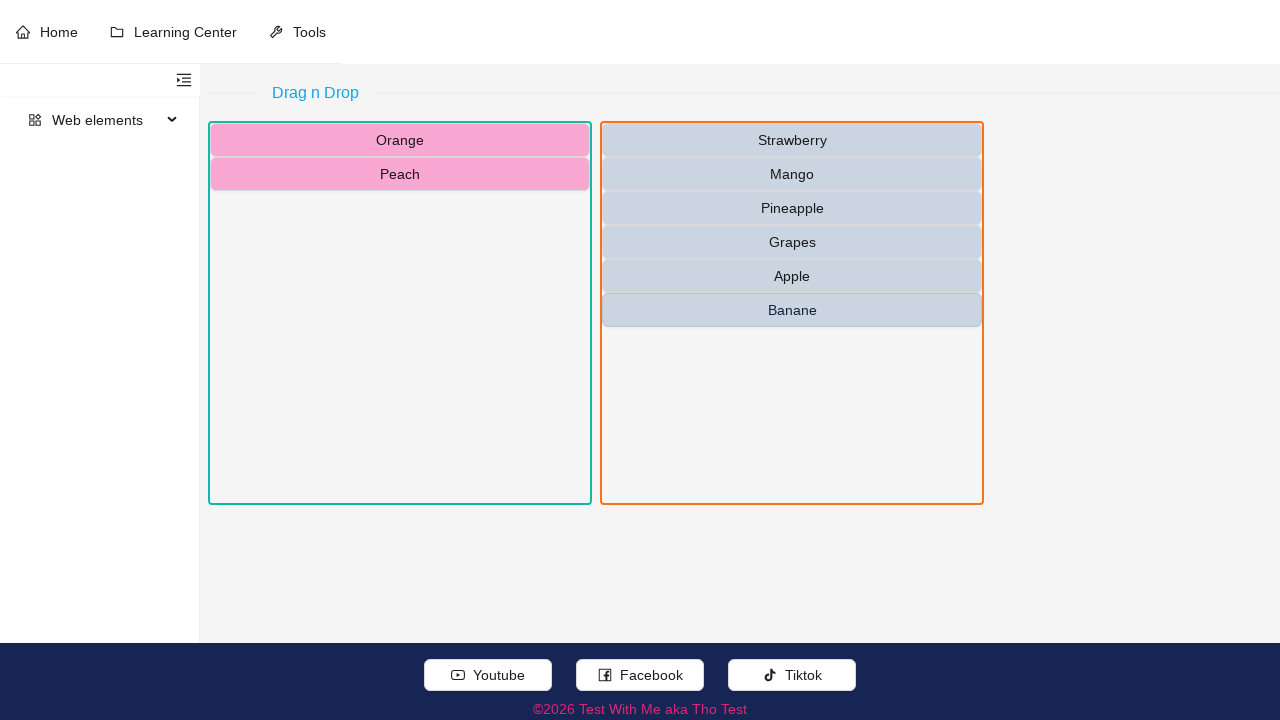

Dragged Mango from right panel to left panel at (400, 313)
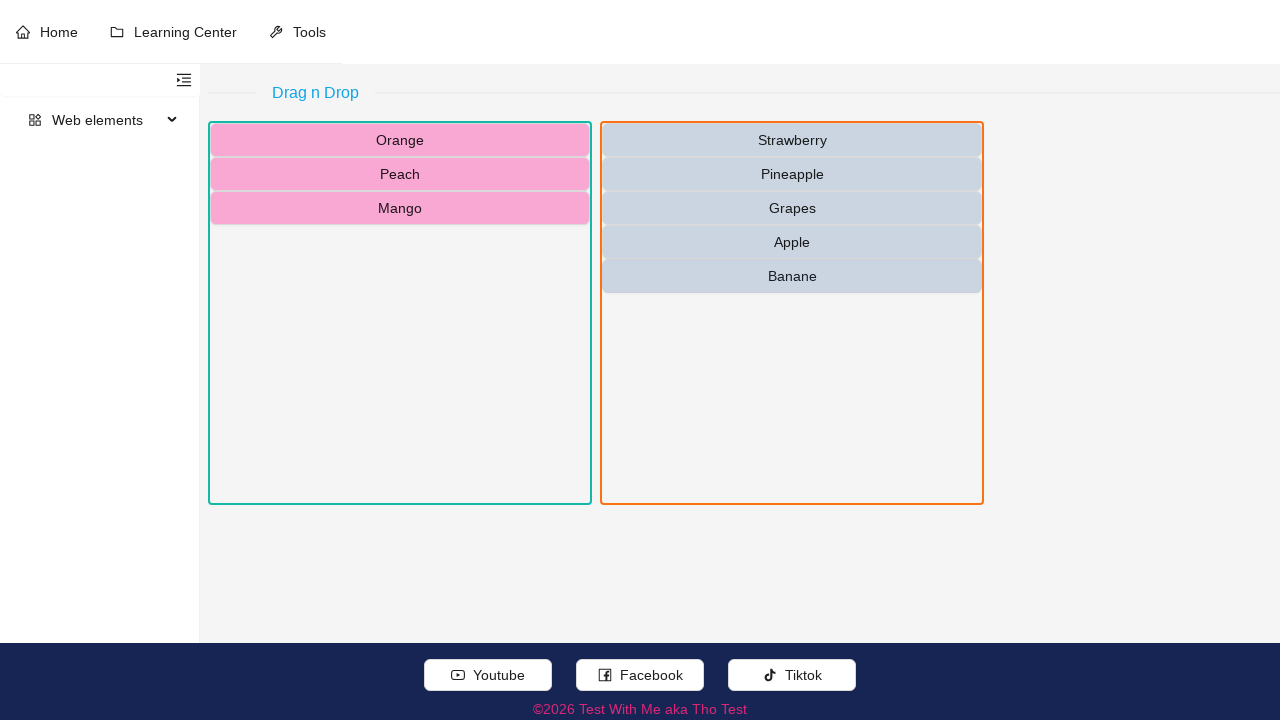

Dragged Grapes from right panel to left panel at (400, 313)
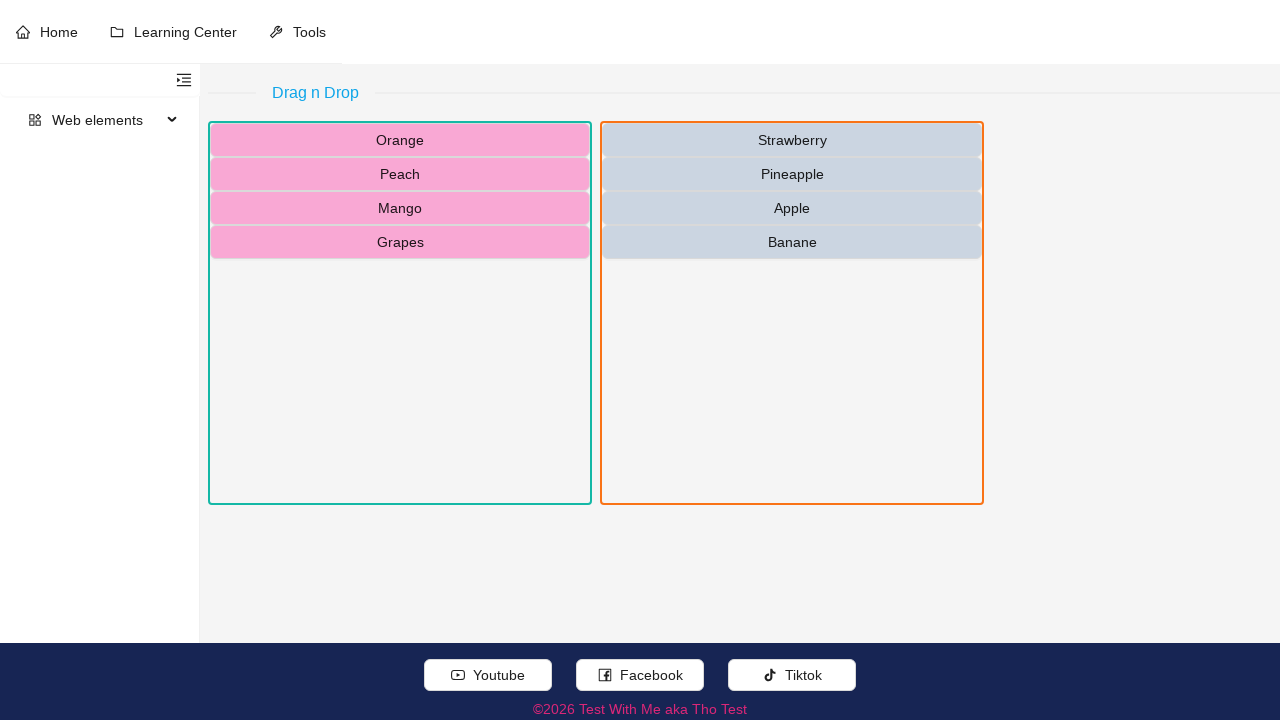

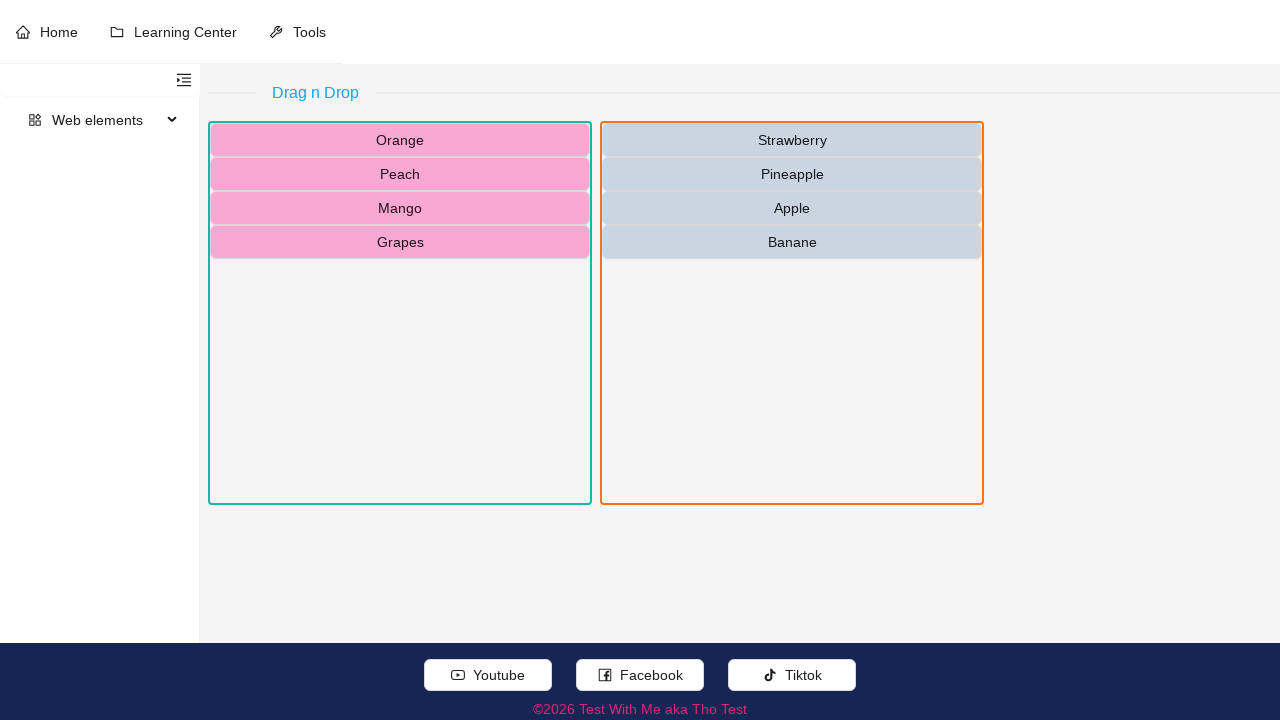